Tests sorting the Email column in ascending order by clicking the column header and verifying the text values are sorted alphabetically.

Starting URL: http://the-internet.herokuapp.com/tables

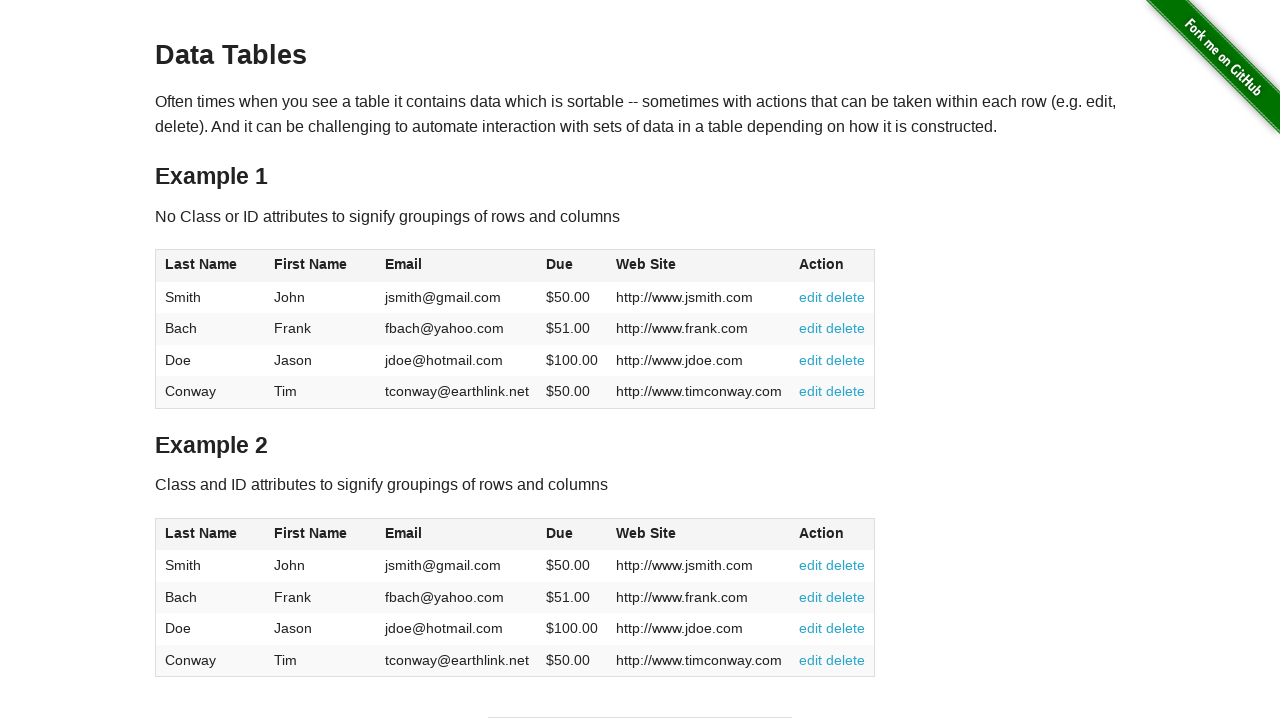

Clicked Email column header to sort in ascending order at (457, 266) on #table1 thead tr th:nth-of-type(3)
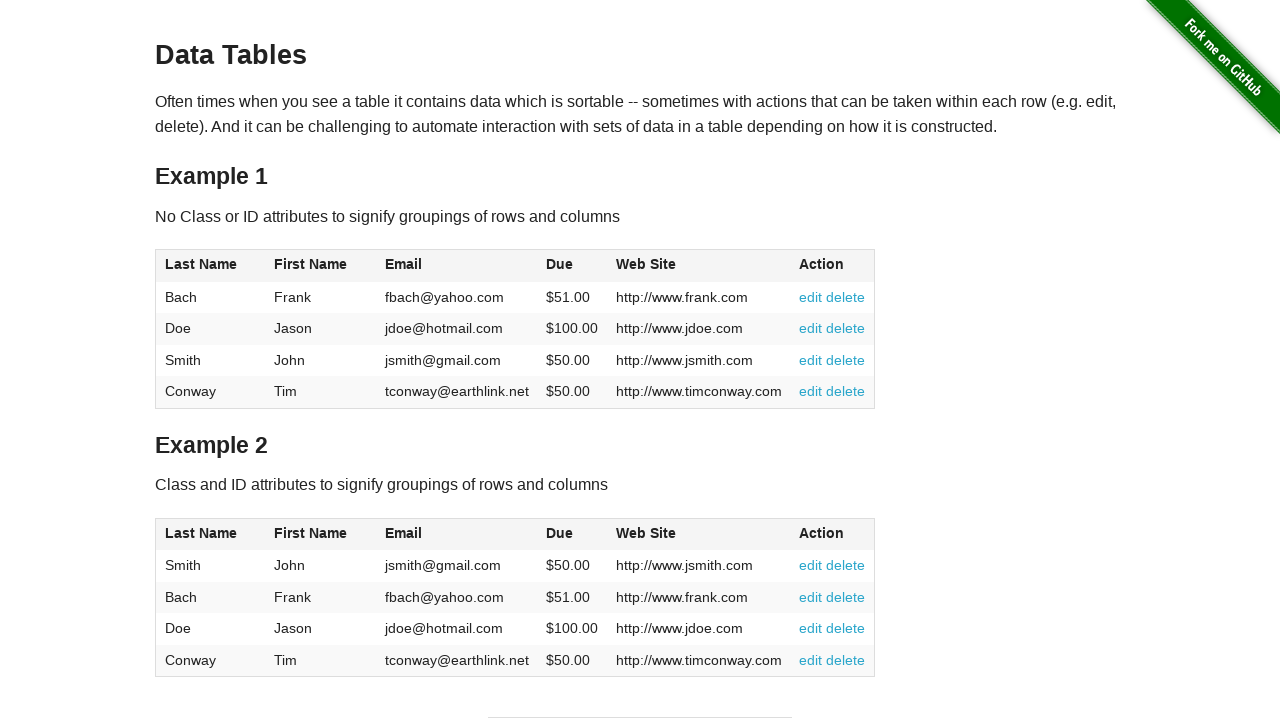

Email column sorted in ascending order and verified
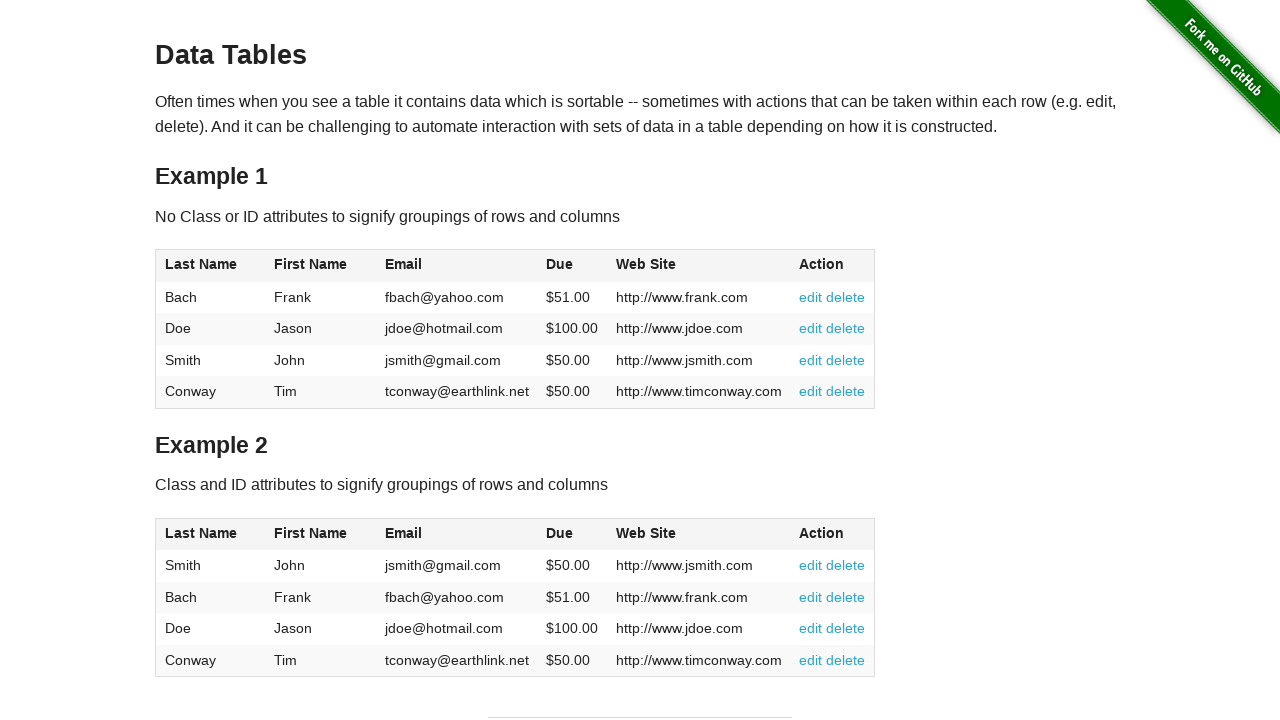

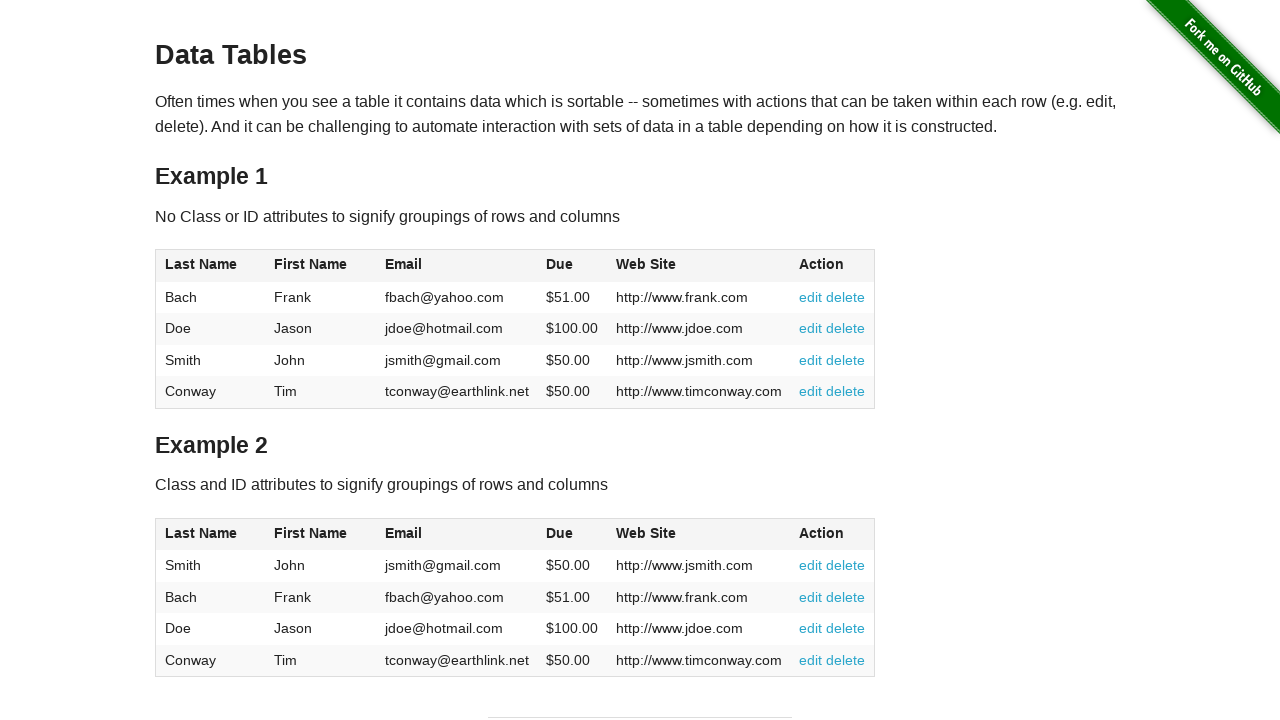